Tests tooltip functionality by hovering over an element within an iframe and reading the tooltip text

Starting URL: https://jqueryui.com/tooltip/

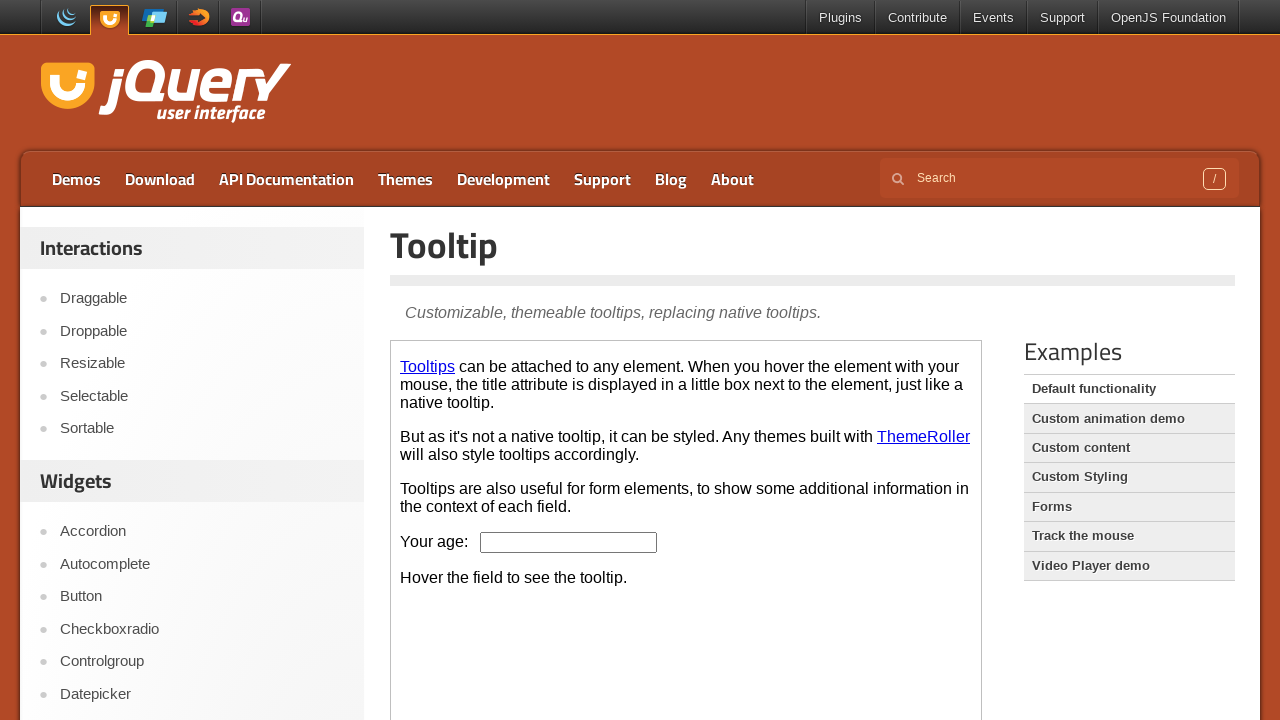

Located the demo iframe for tooltip test
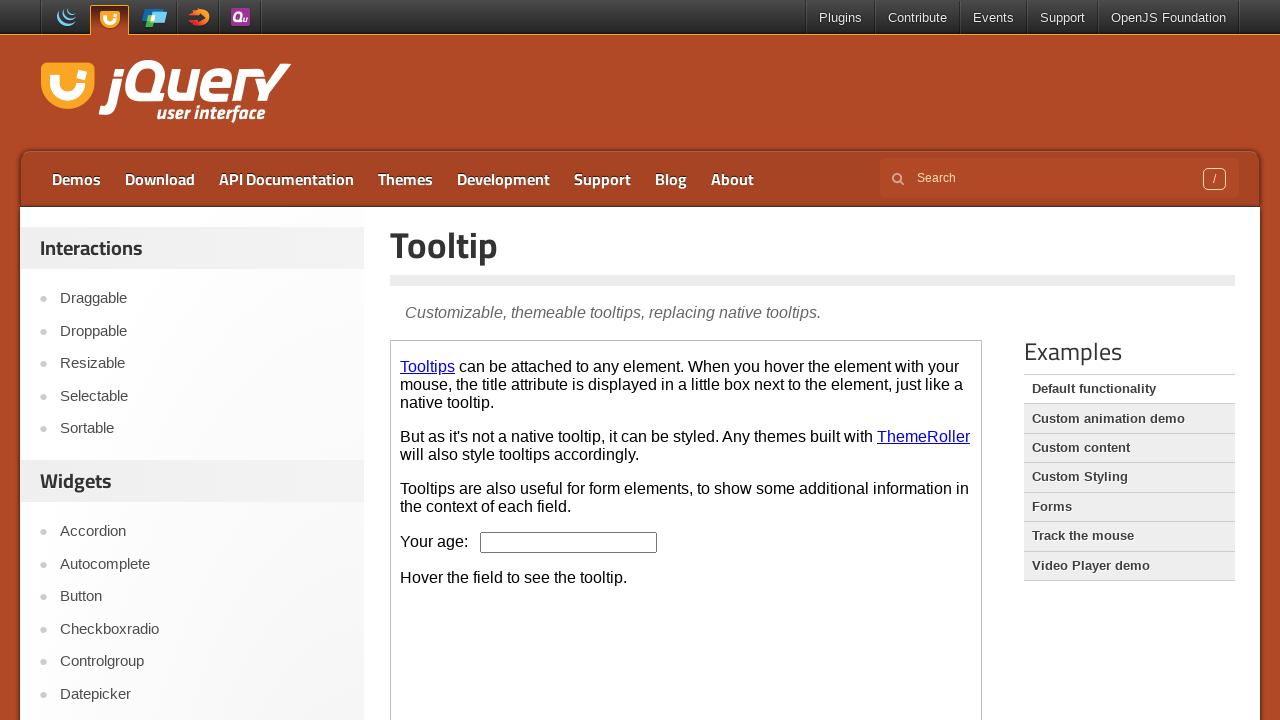

Located the age input field within the iframe
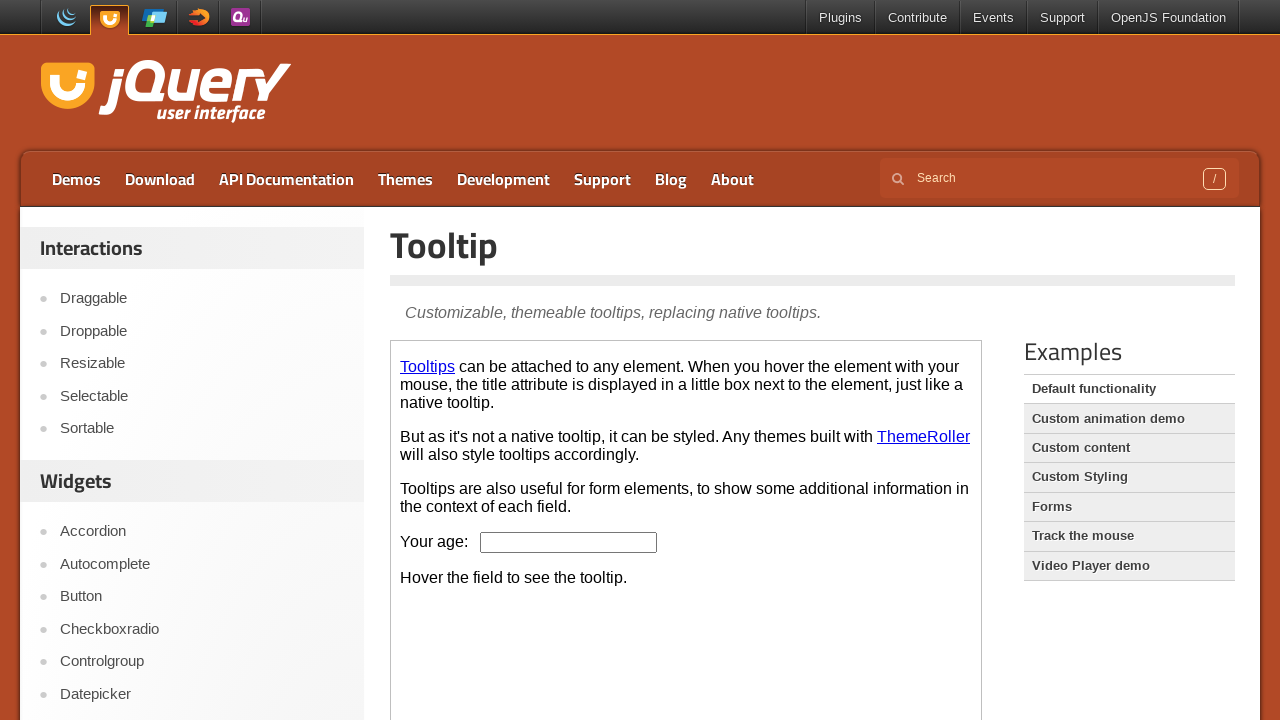

Hovered over the age input field to trigger tooltip at (569, 542) on .demo-frame >> internal:control=enter-frame >> #age
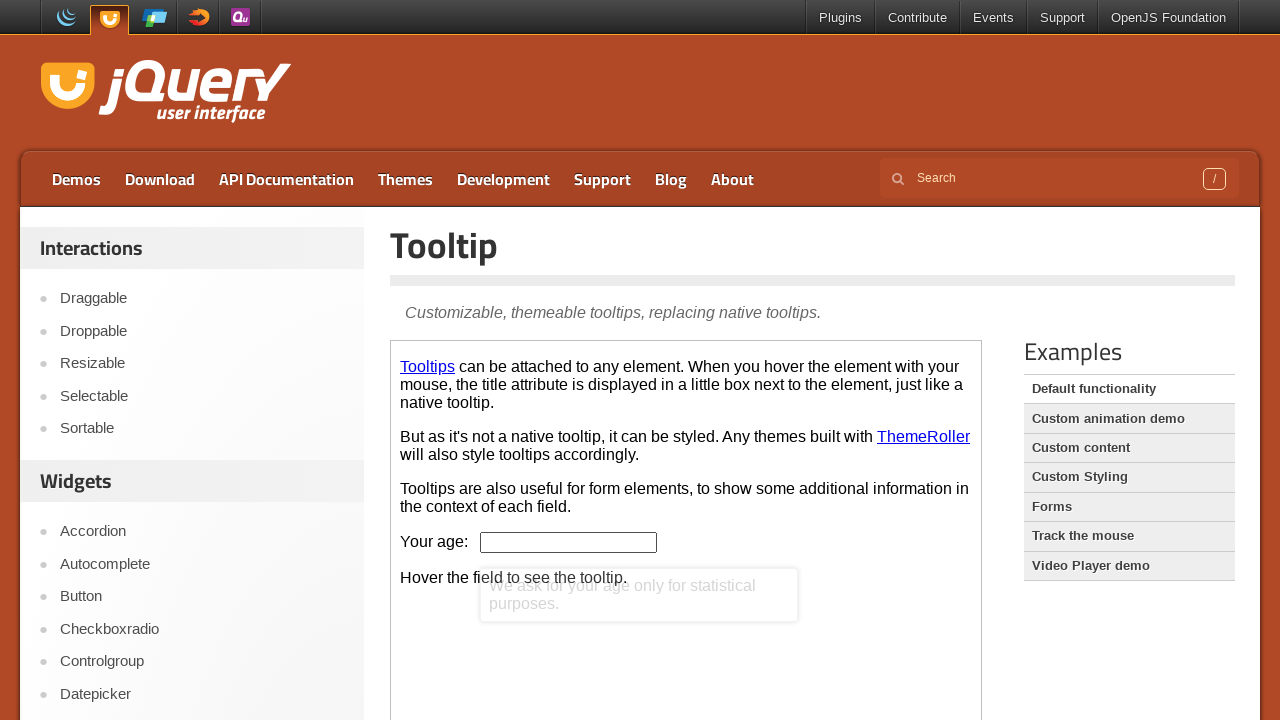

Located the tooltip content element
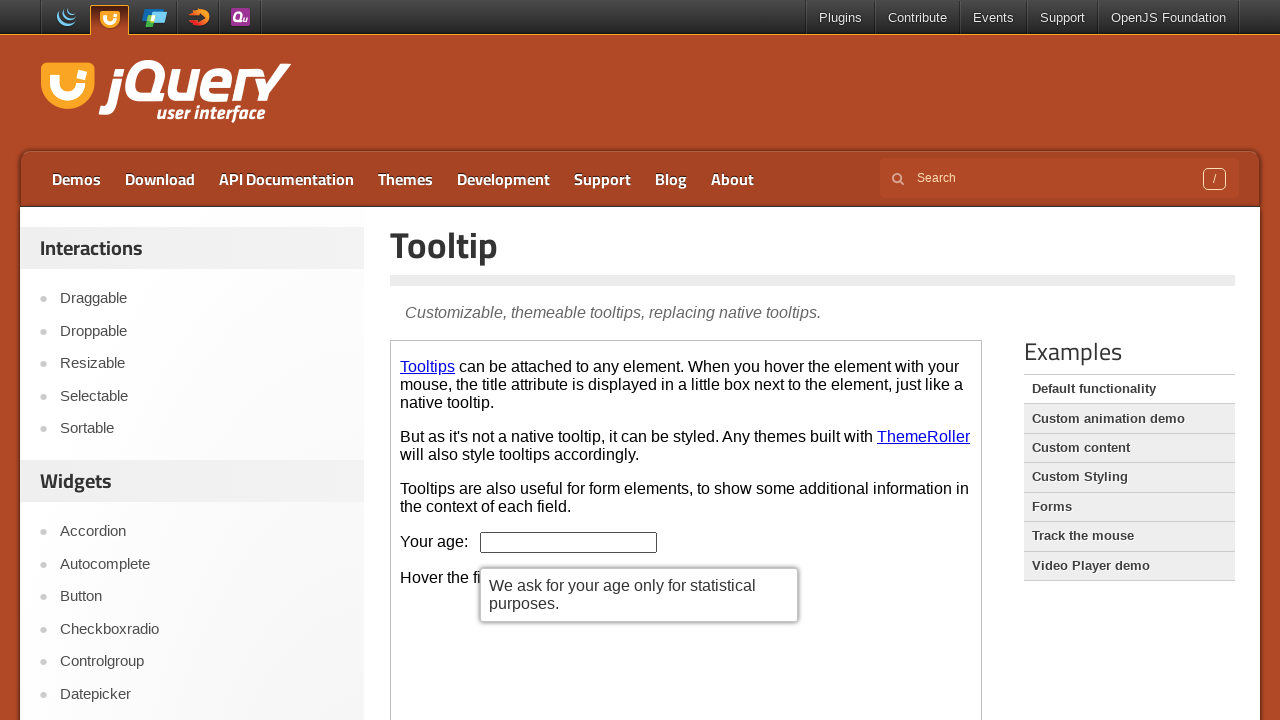

Retrieved tooltip text: 'We ask for your age only for statistical purposes.'
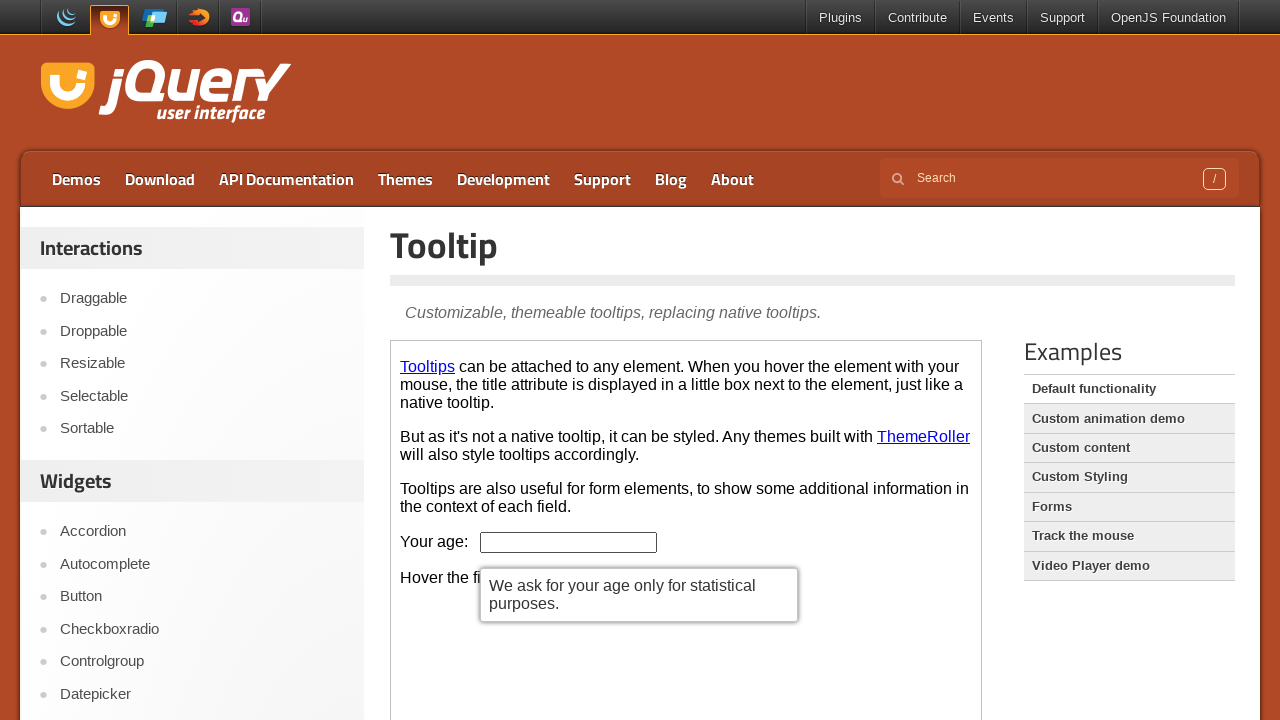

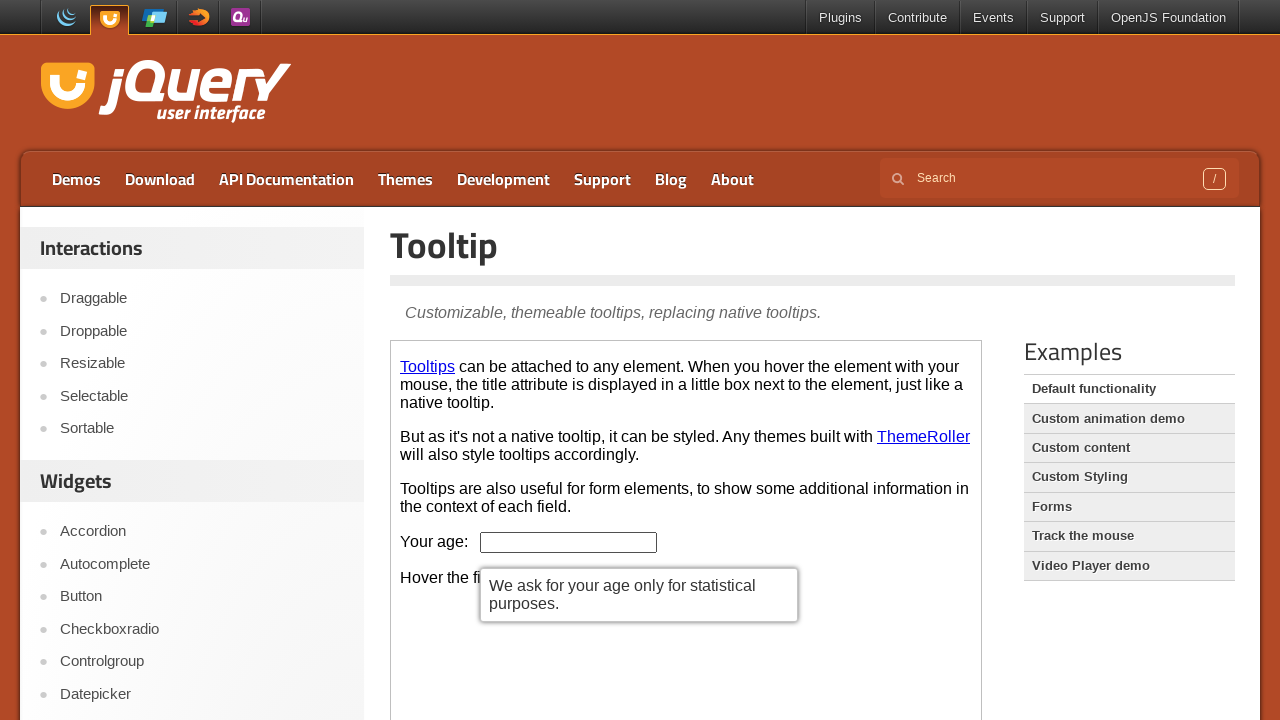